Tests iframe handling by switching to an embedded iframe to read text content, then switching back to the main content to click a checkbox

Starting URL: https://rahulshettyacademy.com/AutomationPractice/

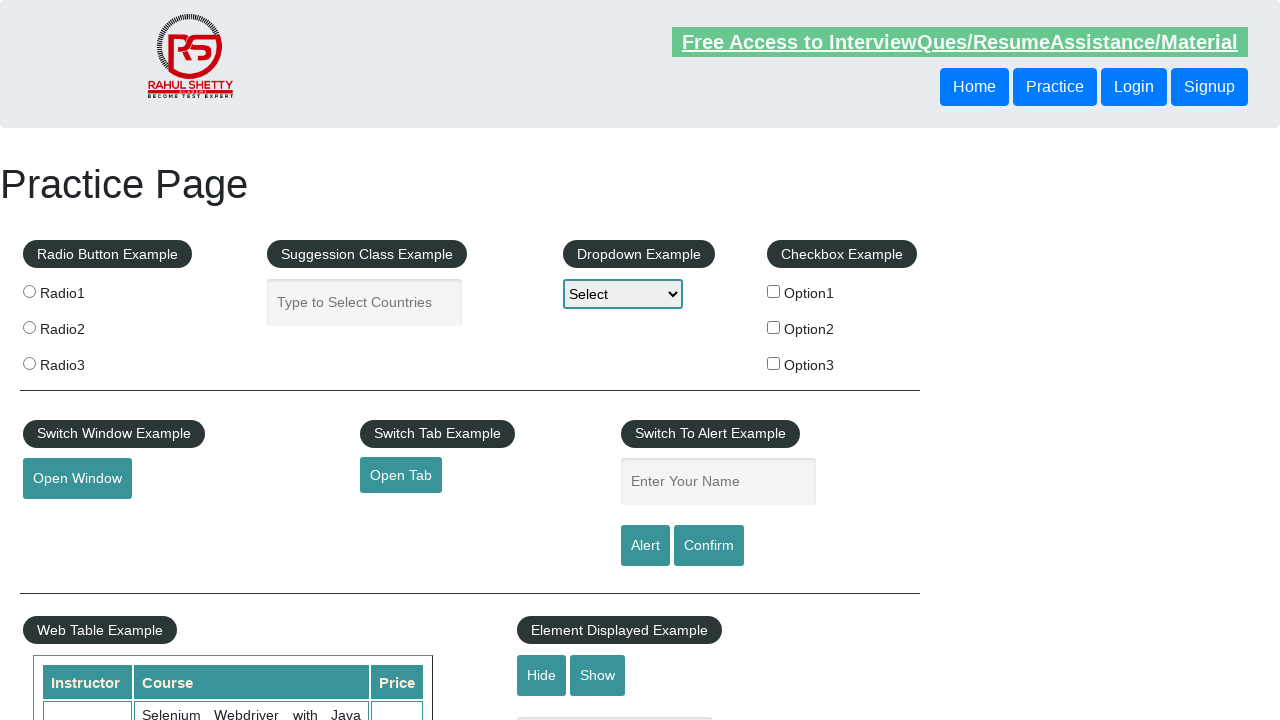

Located the courses iframe
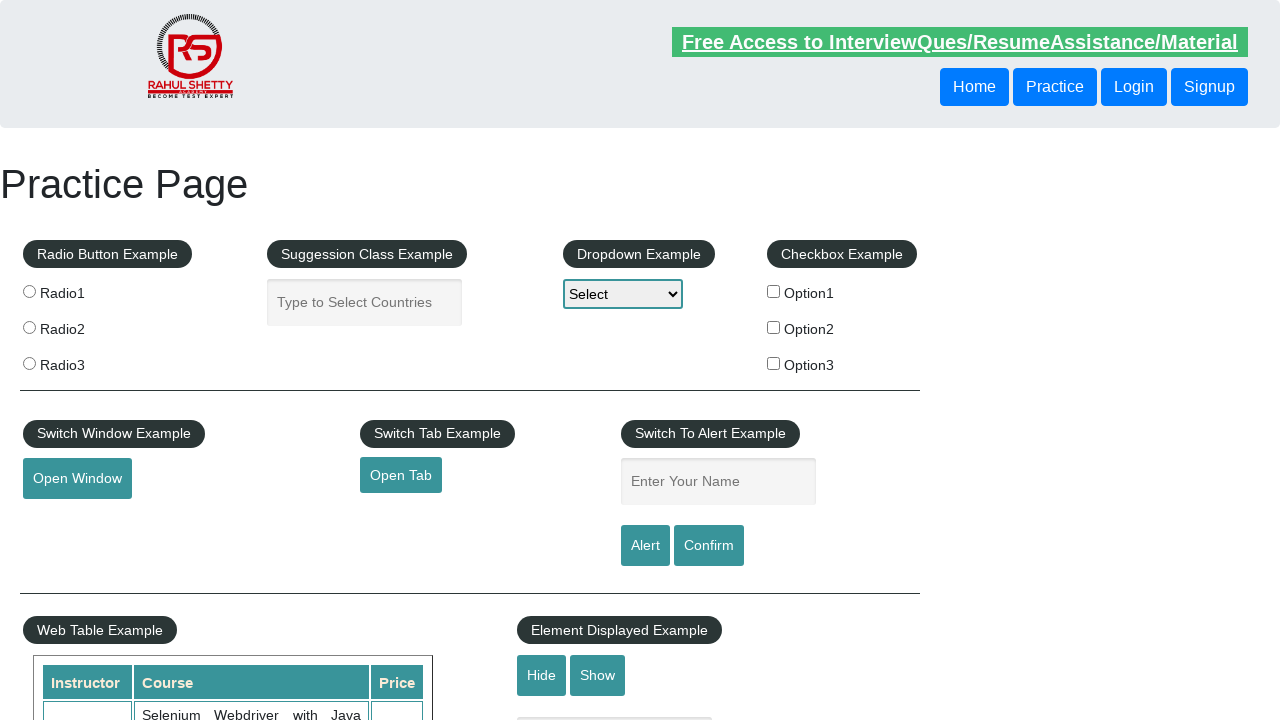

Retrieved text content from iframe: 'Learn Earn & Shine'
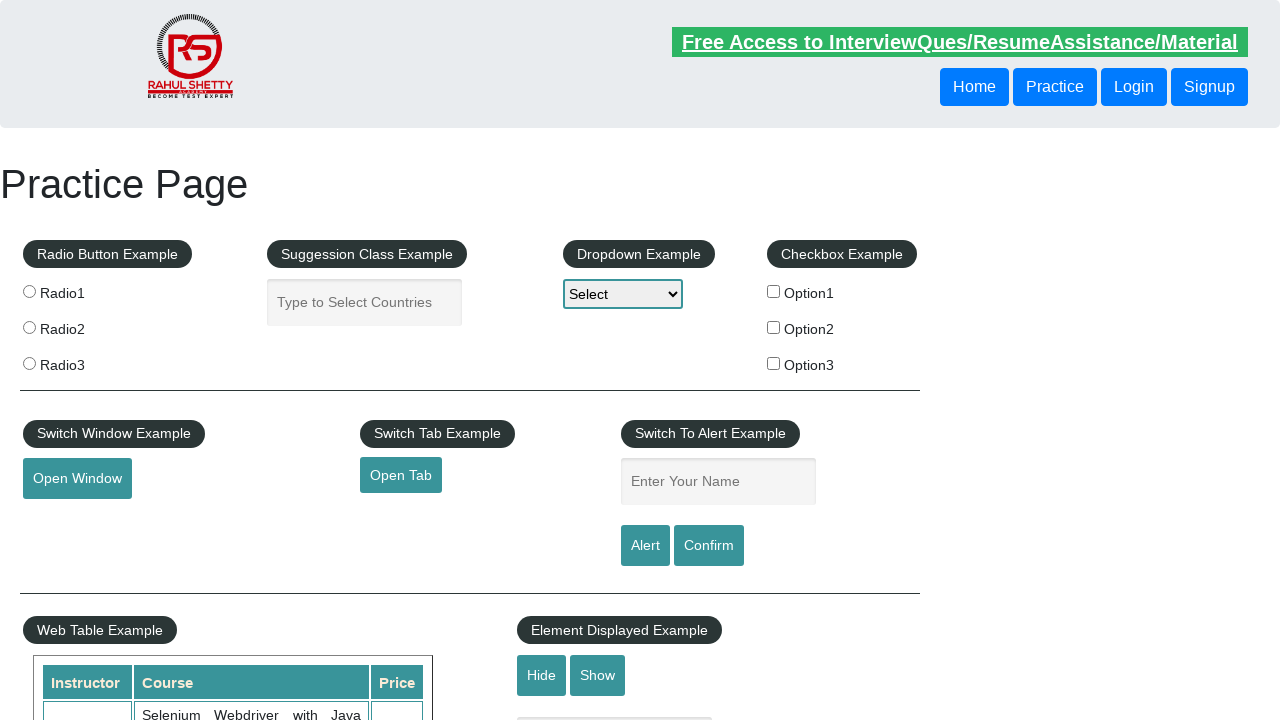

Printed text content to console:  Learn Earn & Shine
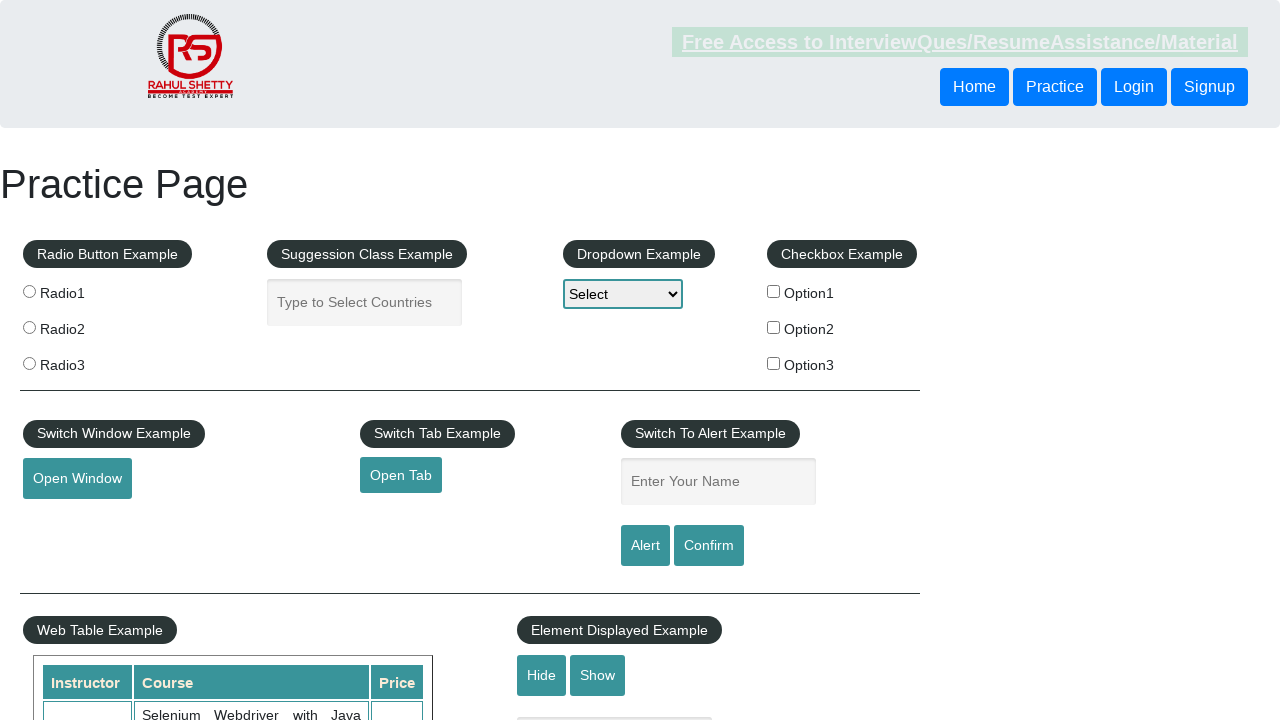

Clicked checkbox with id 'checkBoxOption1' on main content at (774, 291) on #checkBoxOption1
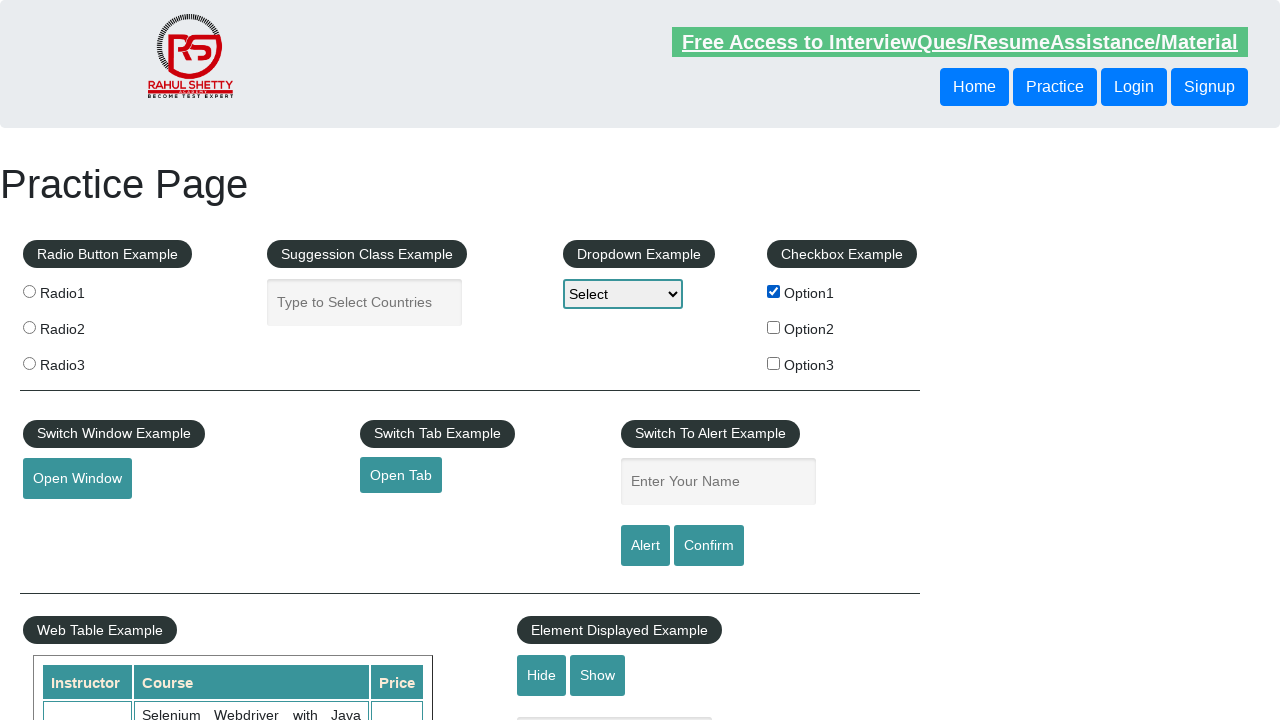

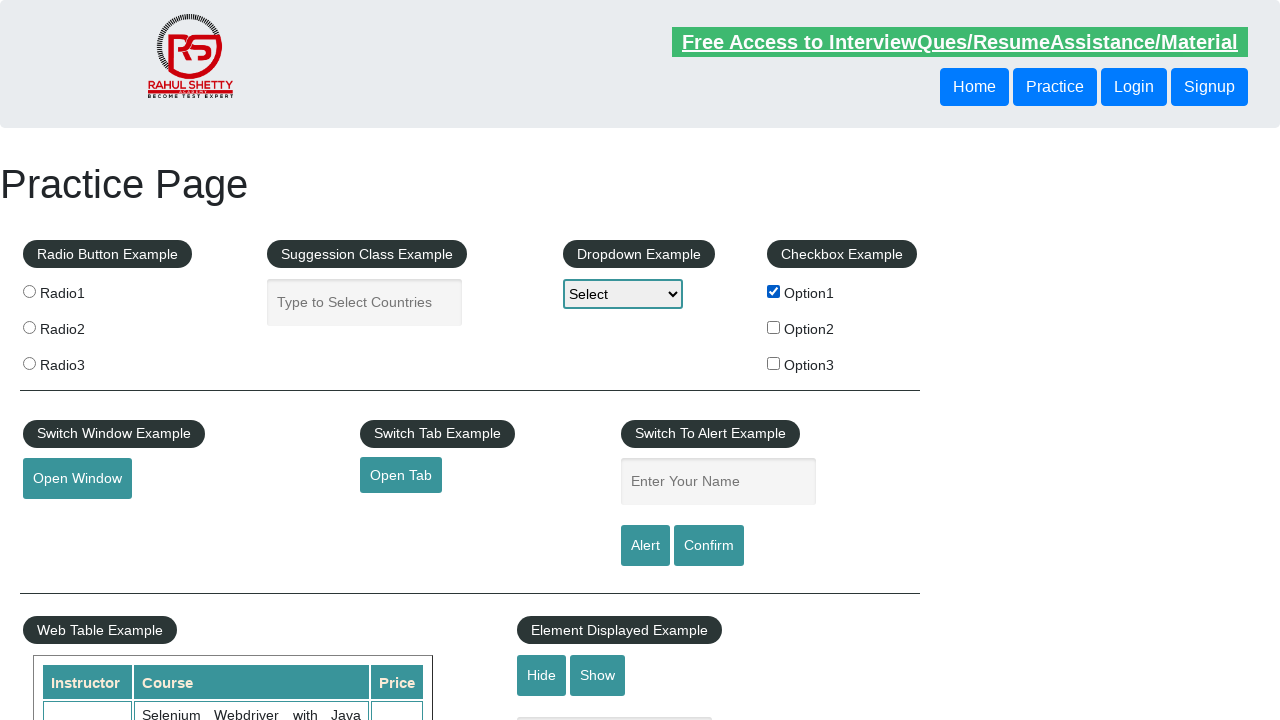